Tests select box functionality on W3Schools by switching to an iframe and selecting an option from a dropdown menu

Starting URL: https://www.w3schools.com/tags/tryit.asp?filename=tryhtml_select

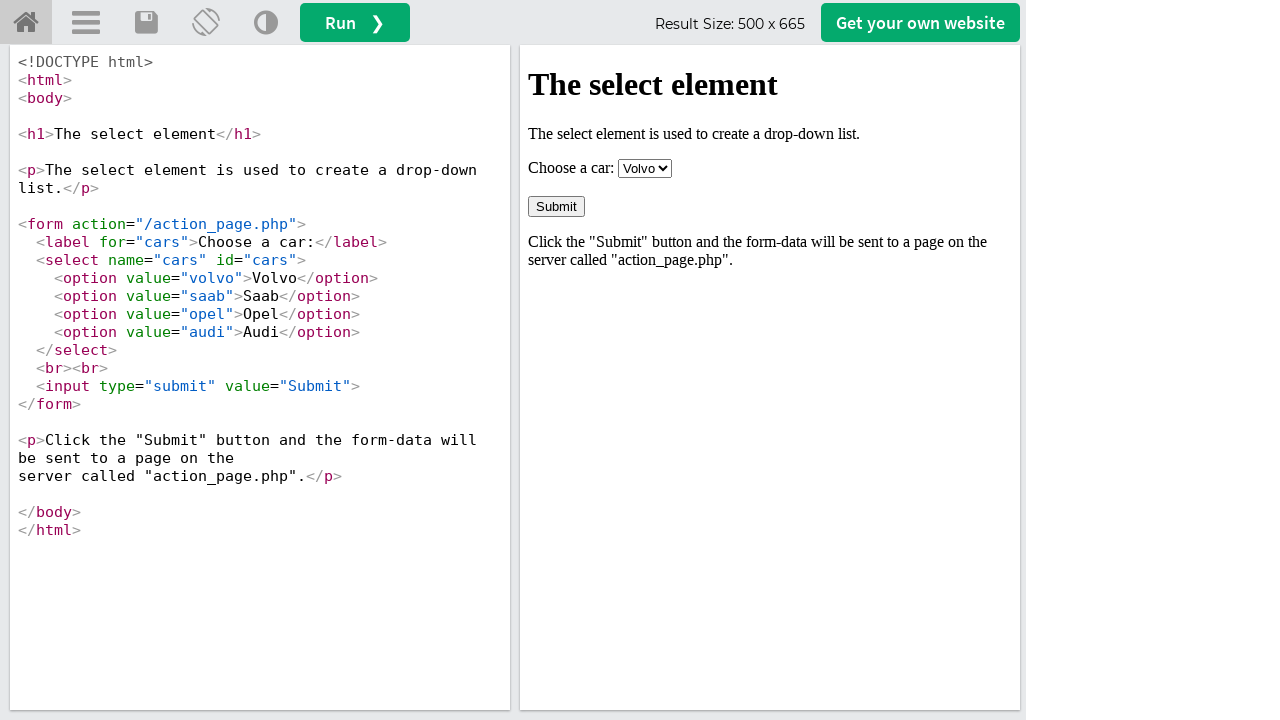

Located iframe with id 'iframeResult'
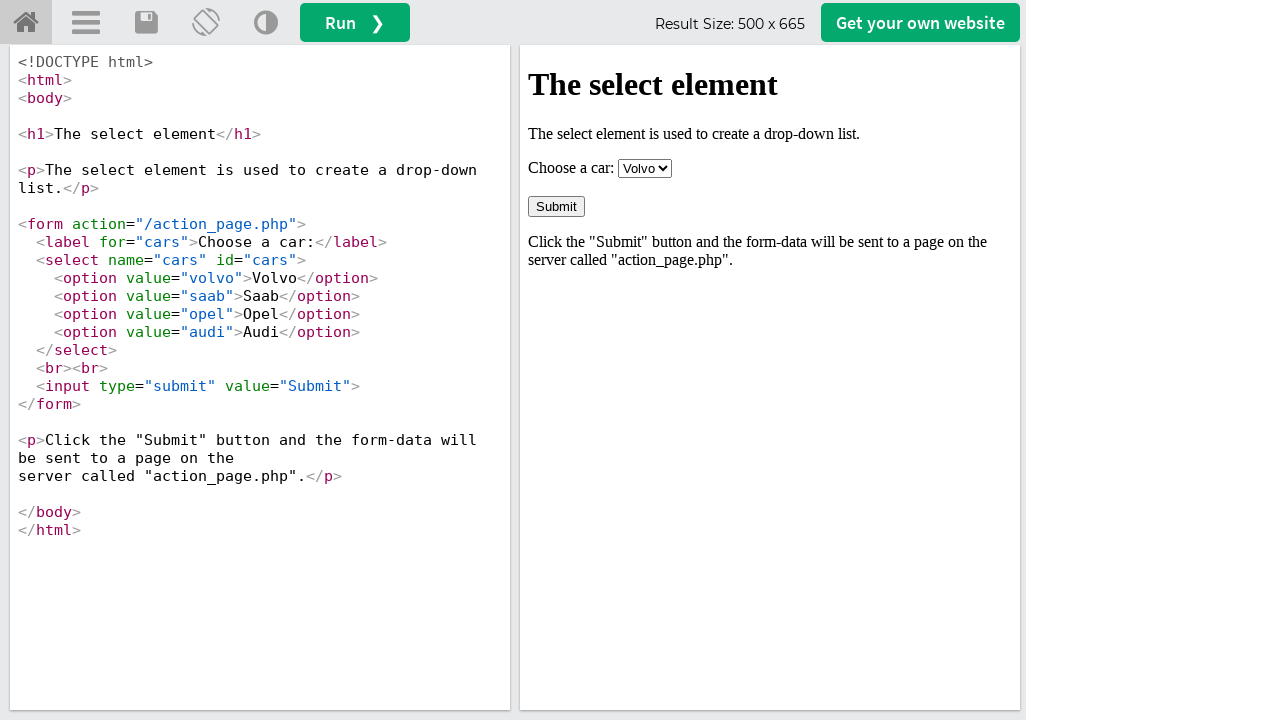

Selected 'Saab' from the cars dropdown menu on #iframeResult >> internal:control=enter-frame >> #cars
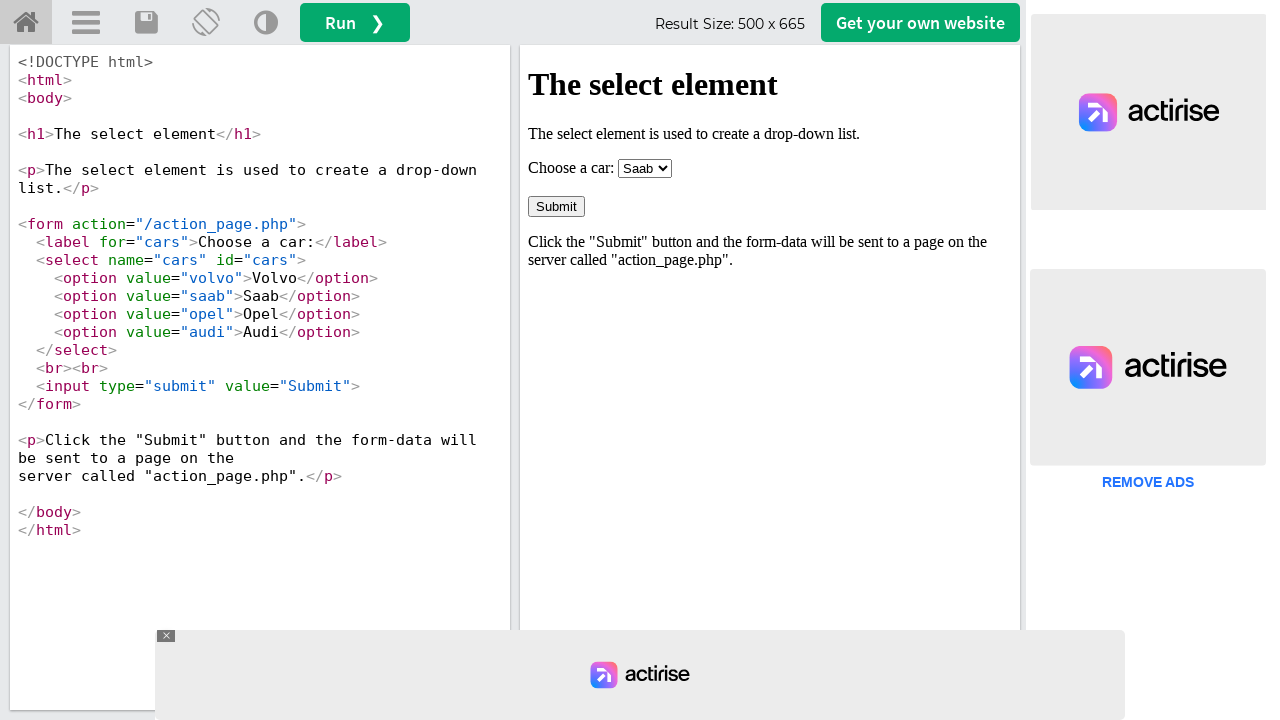

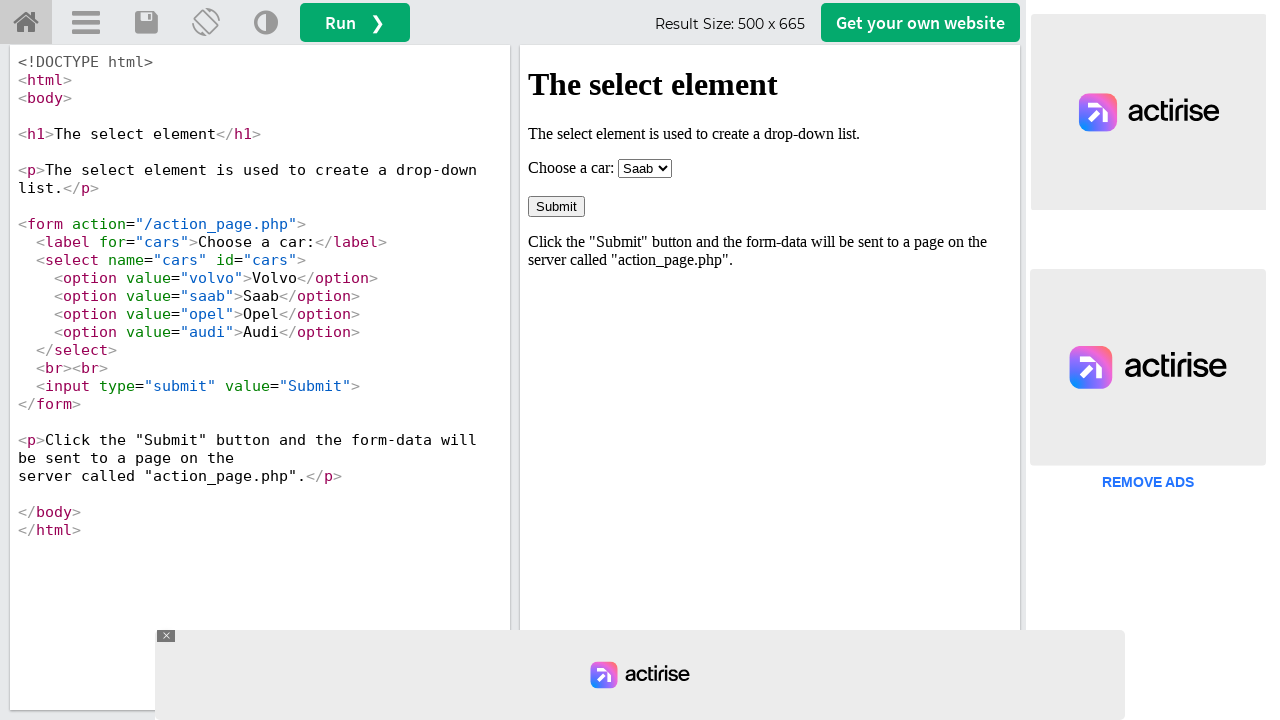